Tests the train ticket search functionality on 12306 website by filling departure and arrival cities, selecting departure time range, and retrieving train information

Starting URL: https://kyfw.12306.cn/otn/leftTicket/init

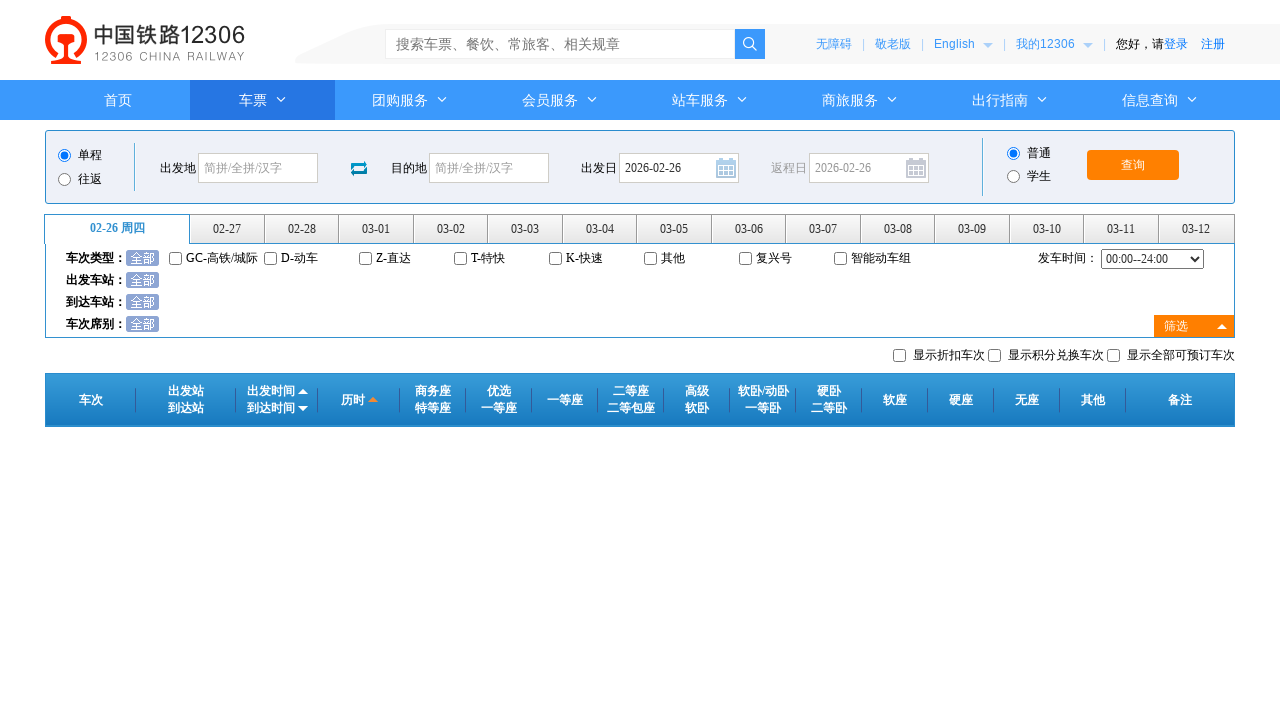

Clicked departure city input field at (258, 168) on #fromStationText
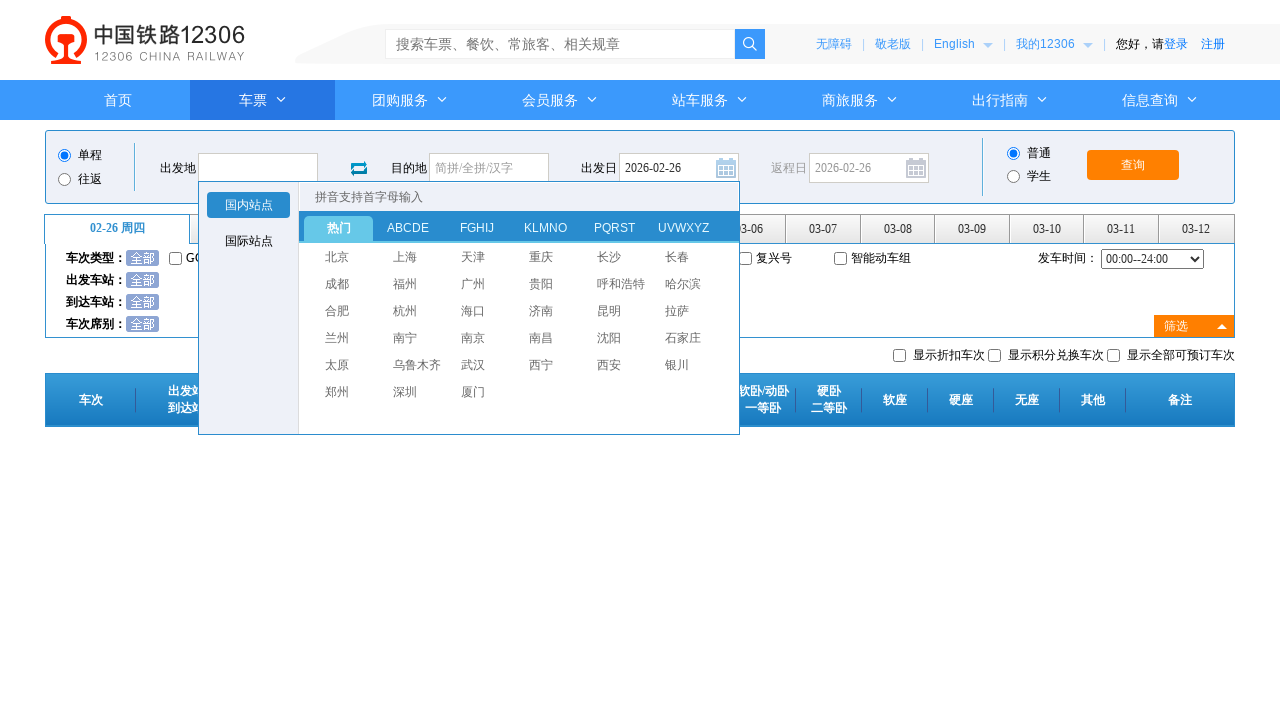

Filled departure city with '南京南' on #fromStationText
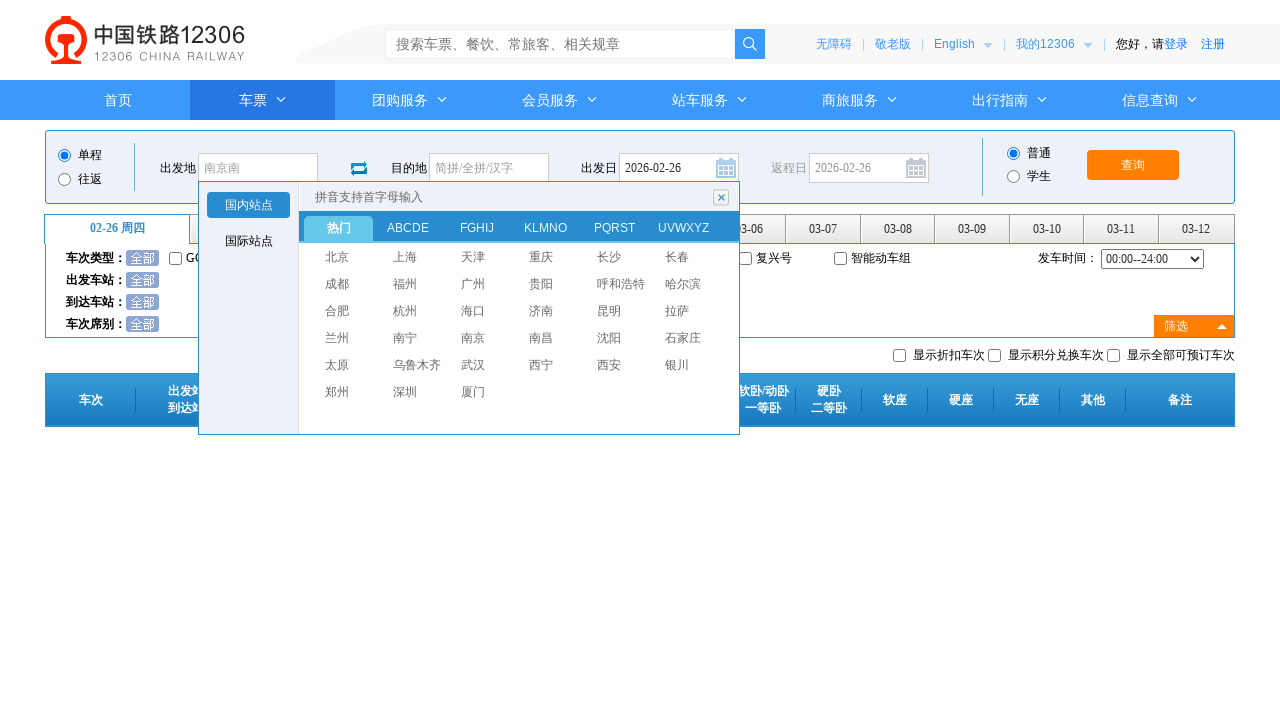

Pressed Enter to confirm departure city selection on #fromStationText
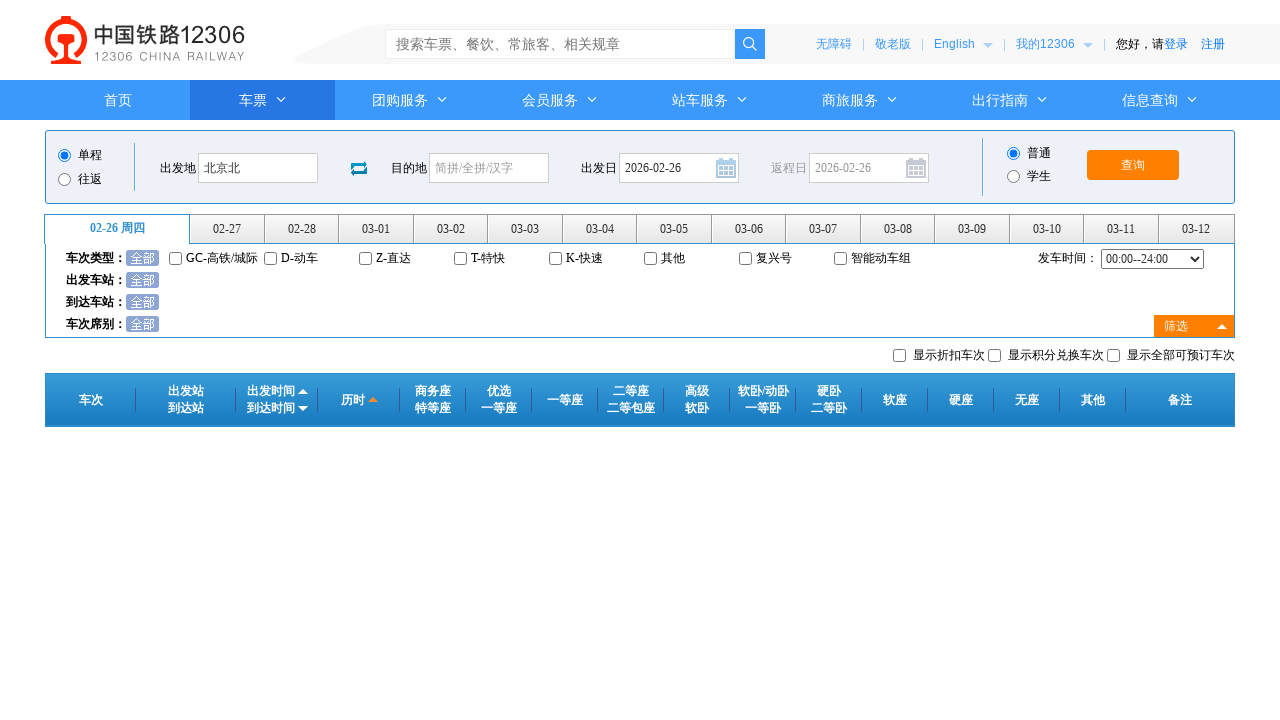

Clicked arrival city input field at (489, 168) on #toStationText
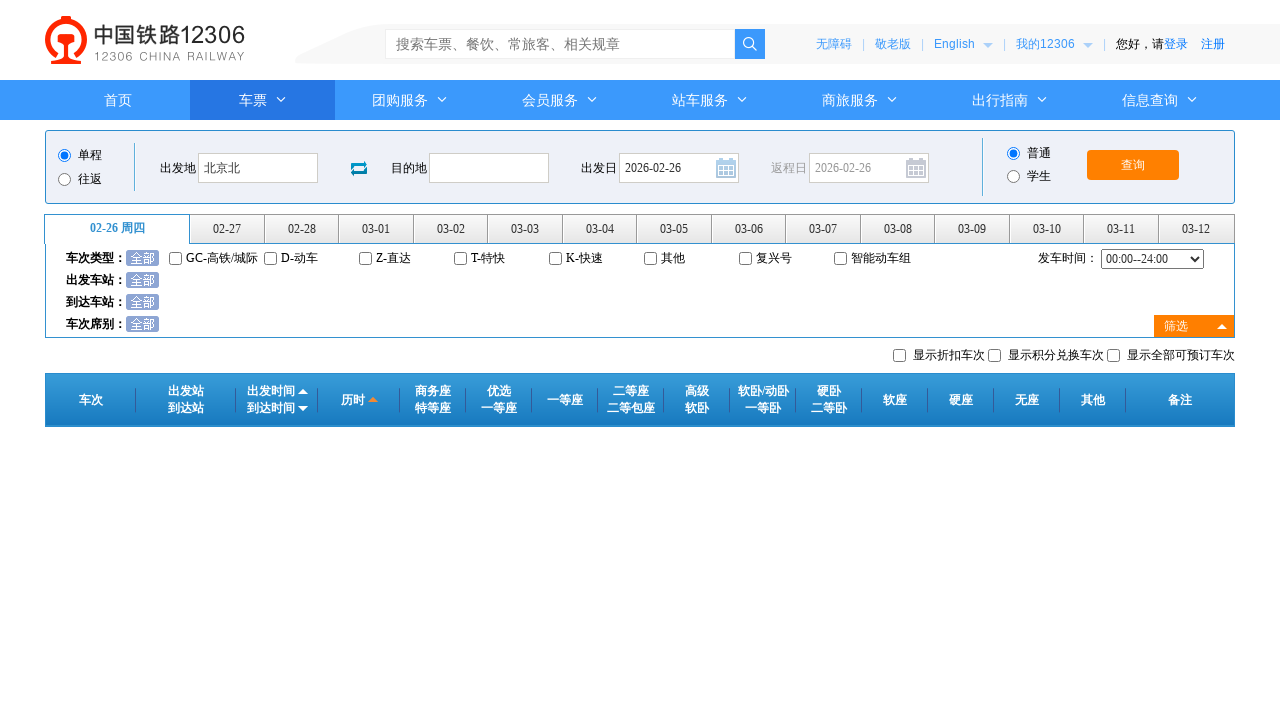

Filled arrival city with '杭州东' on #toStationText
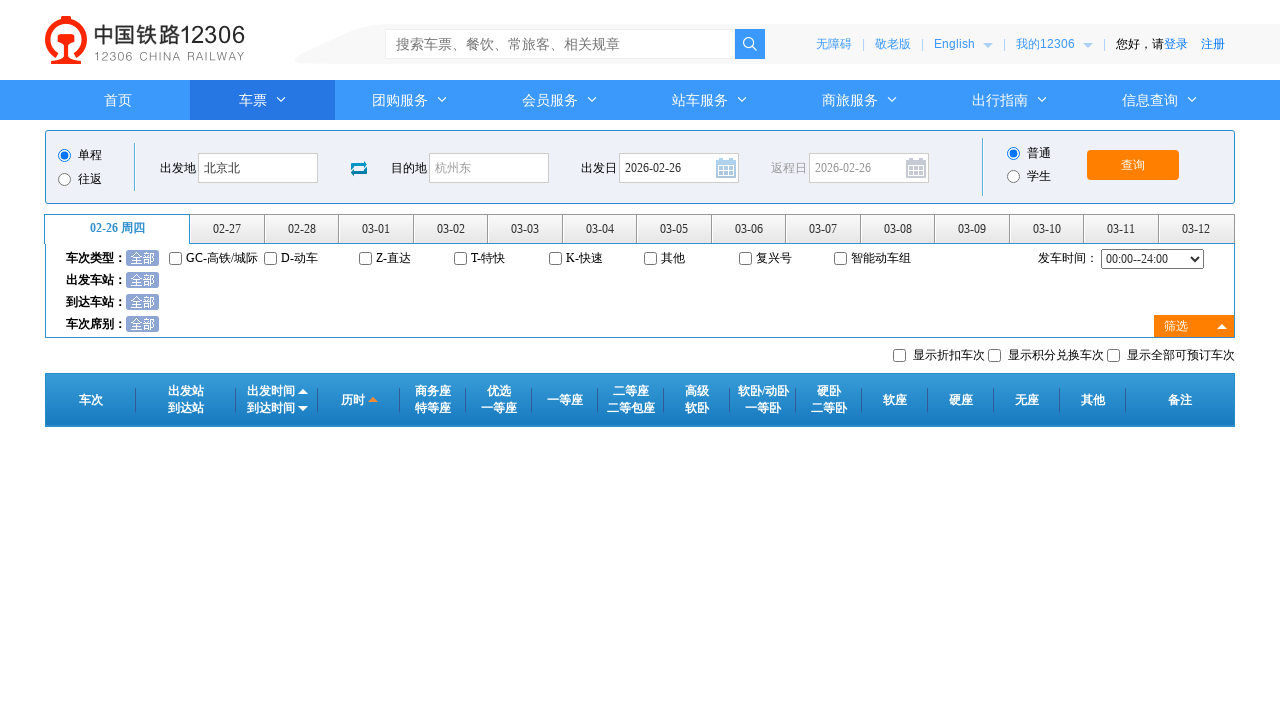

Pressed Enter to confirm arrival city selection on #toStationText
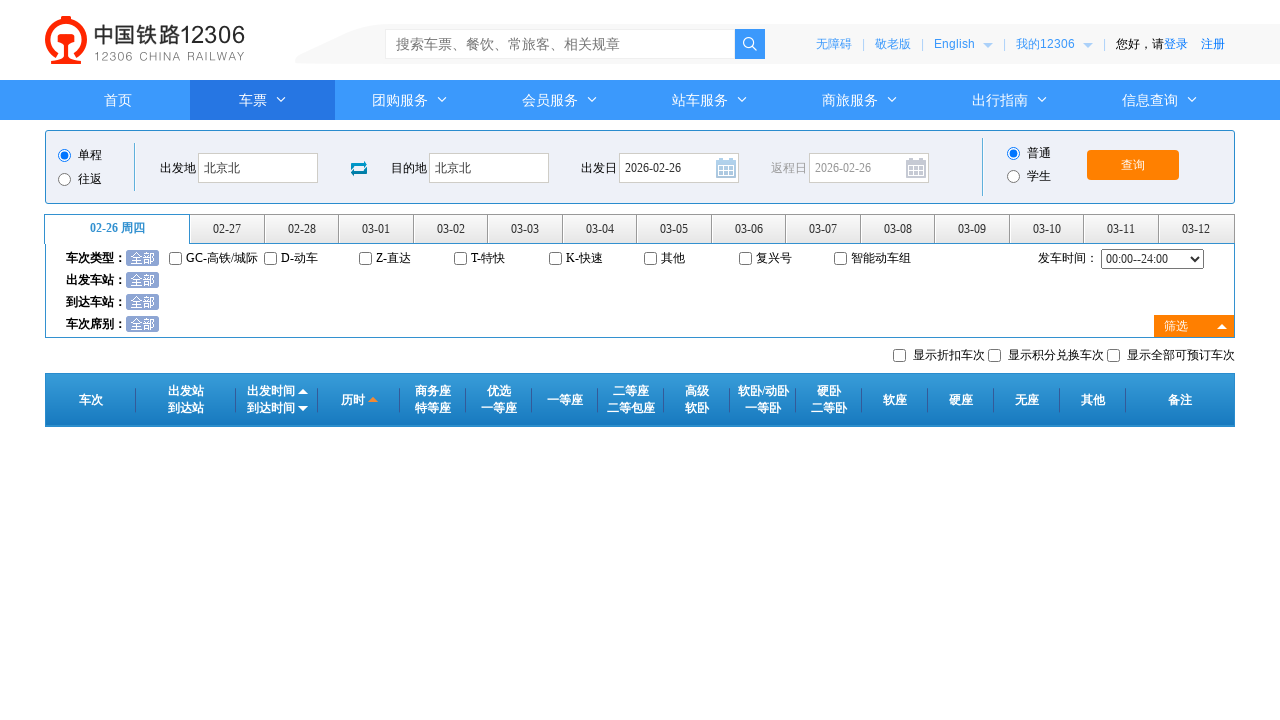

Selected departure time range 06:00-12:00 on .pos-top select
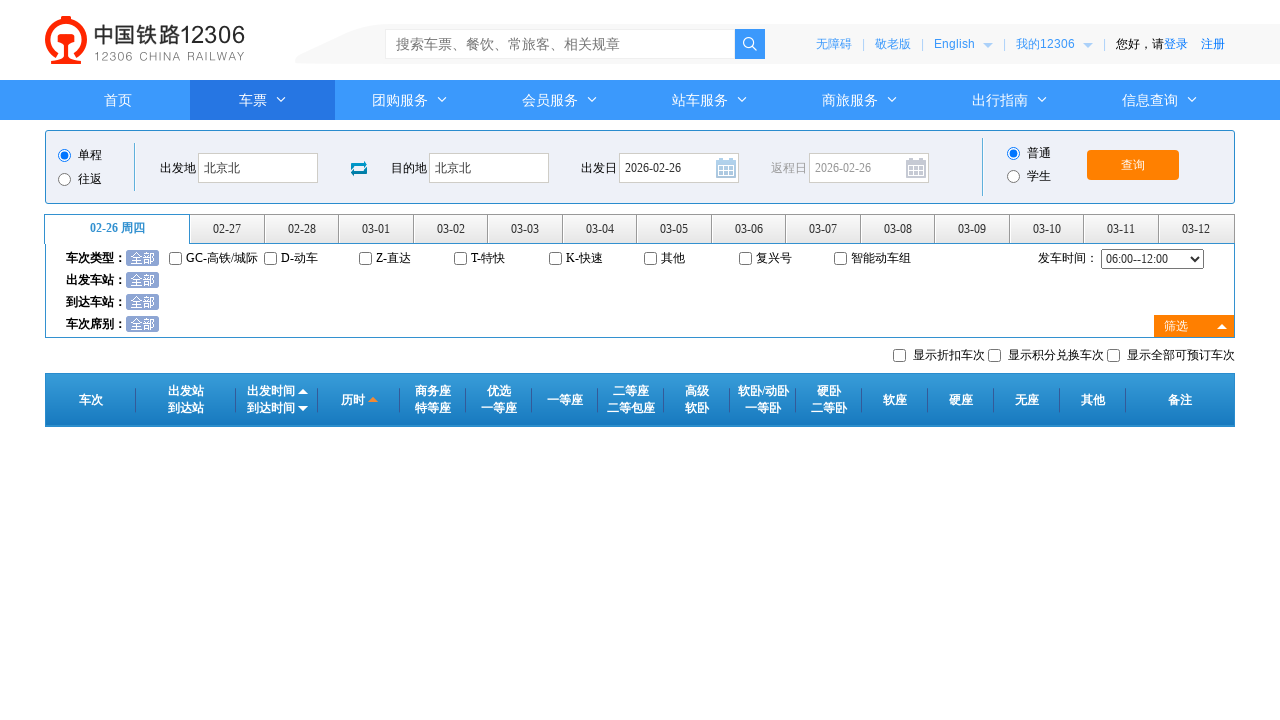

Clicked second tab for date/time selection at (228, 229) on .sear-sel-hd li:nth-child(2)
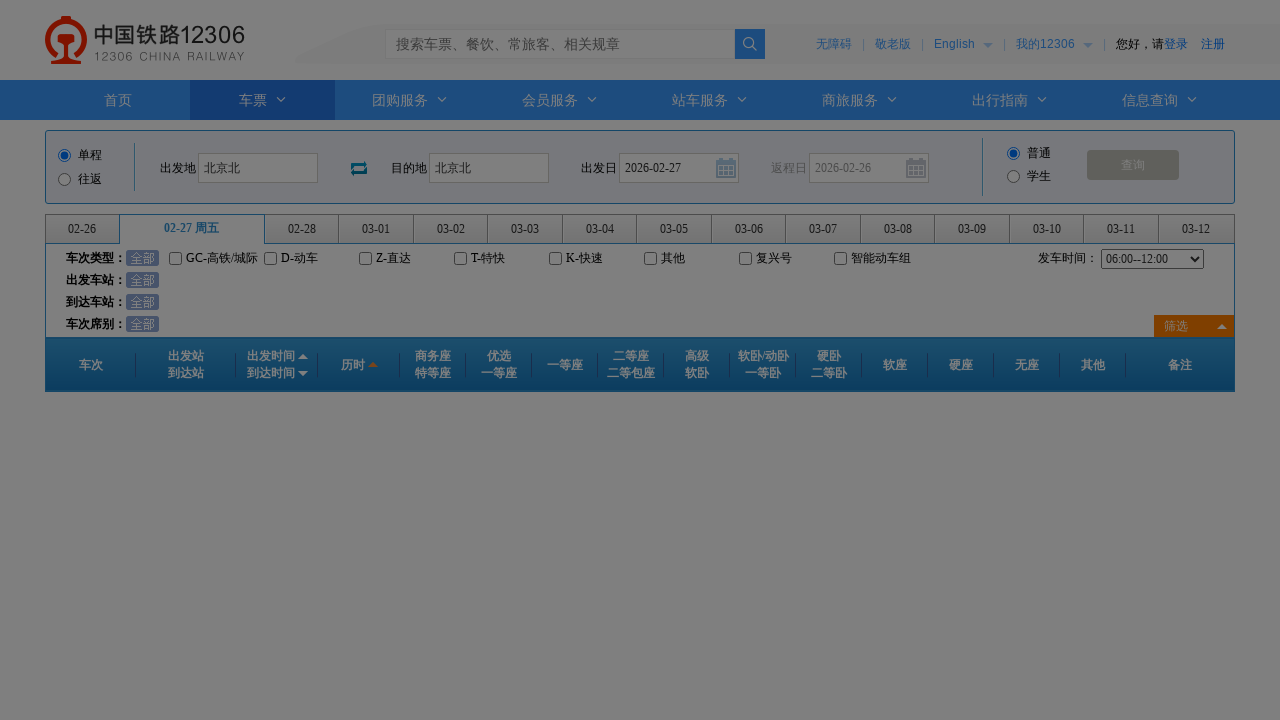

Train results table loaded successfully
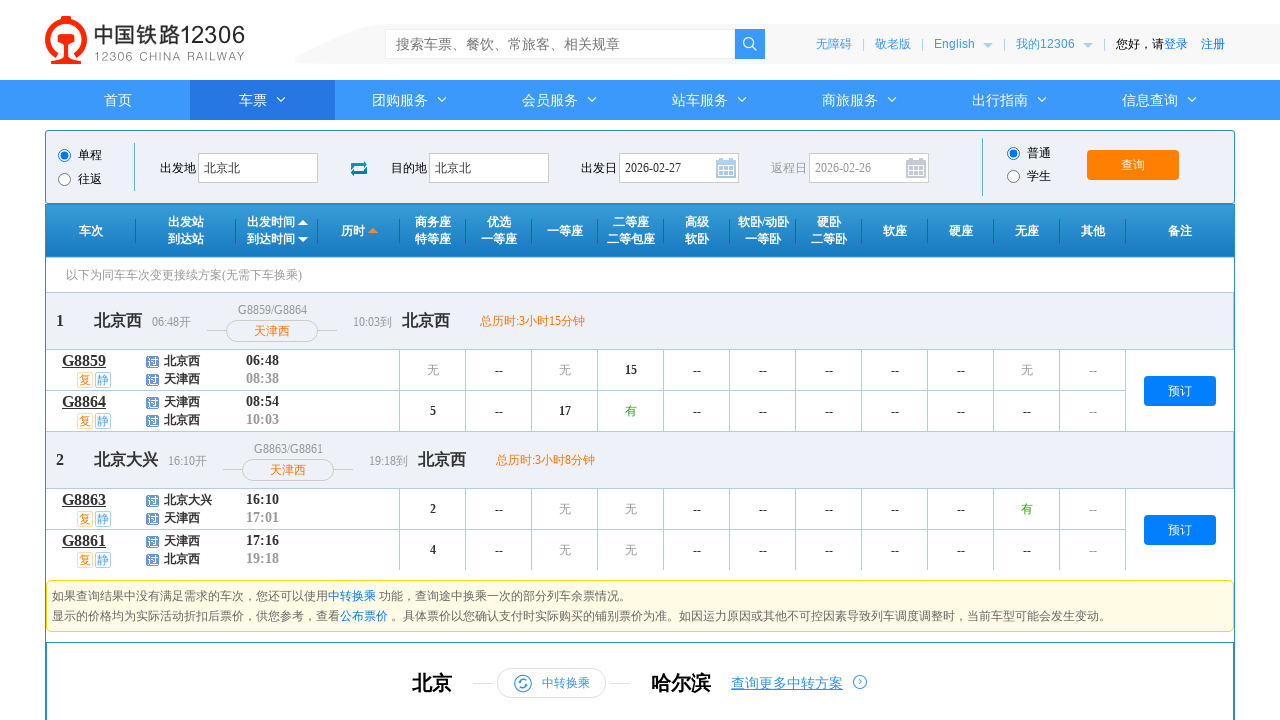

Retrieved all train number elements from results
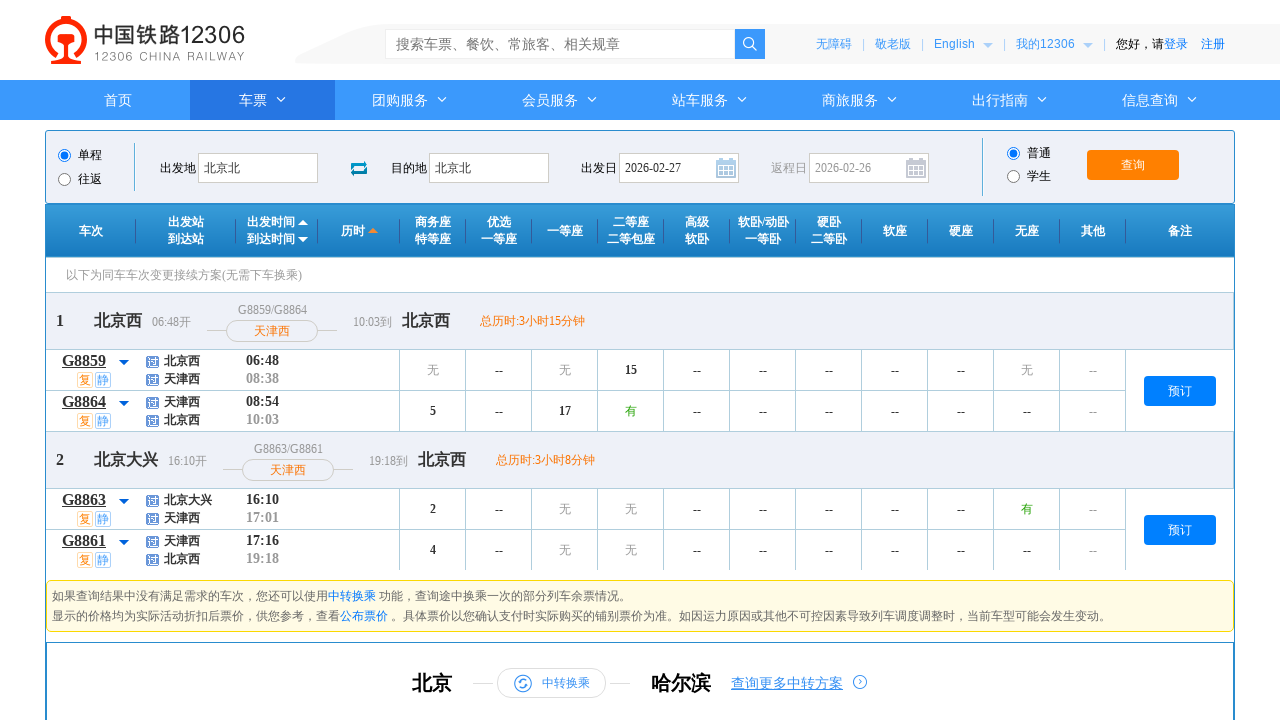

Extracted train number: G8859
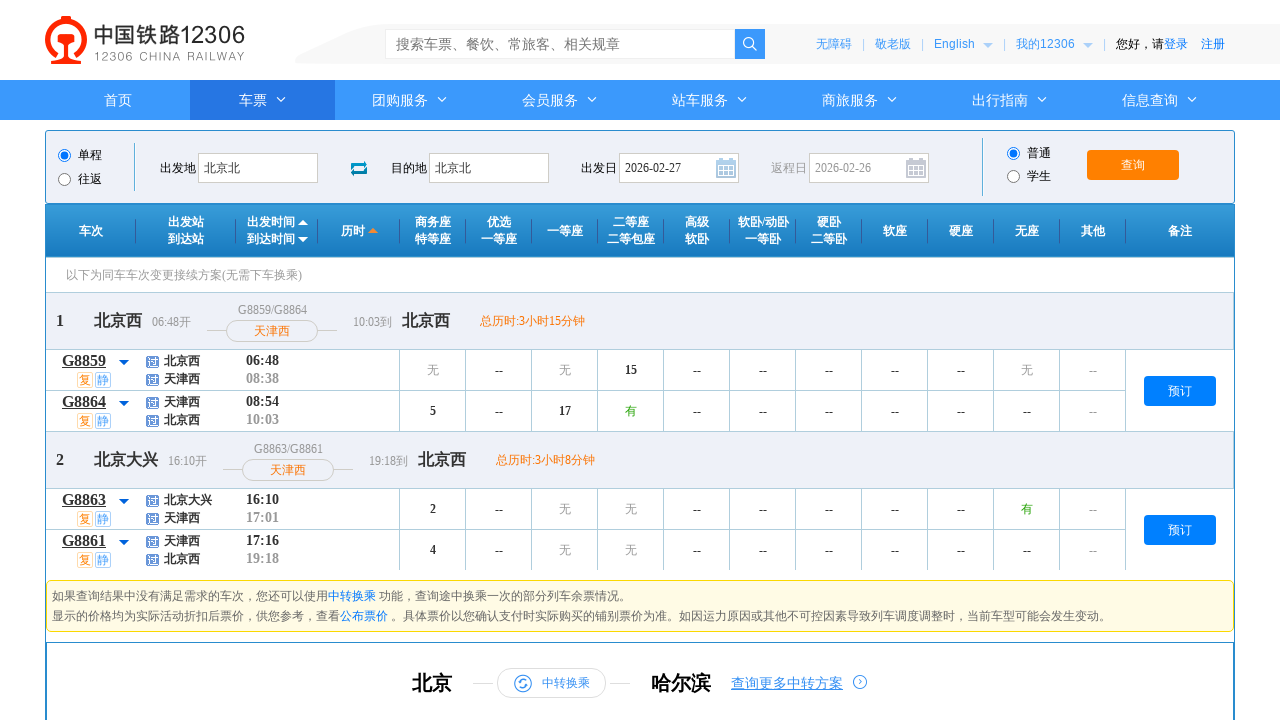

Extracted train number: G8864
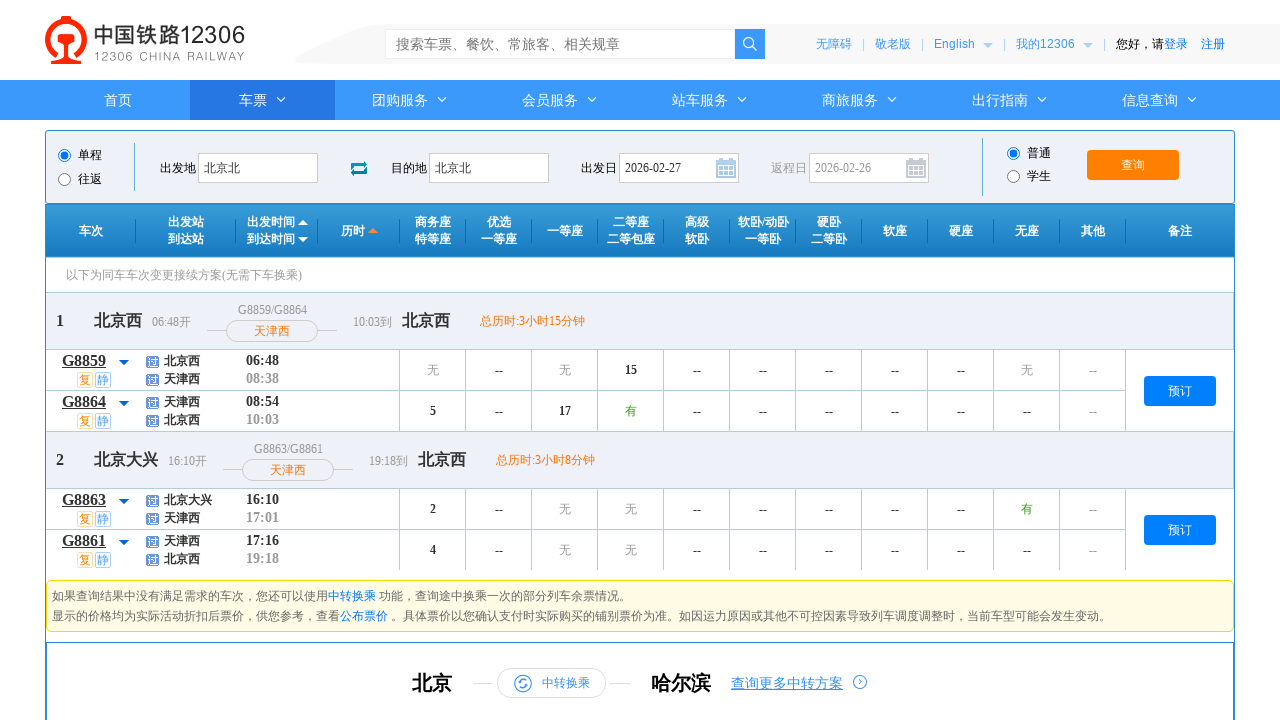

Extracted train number: G8863
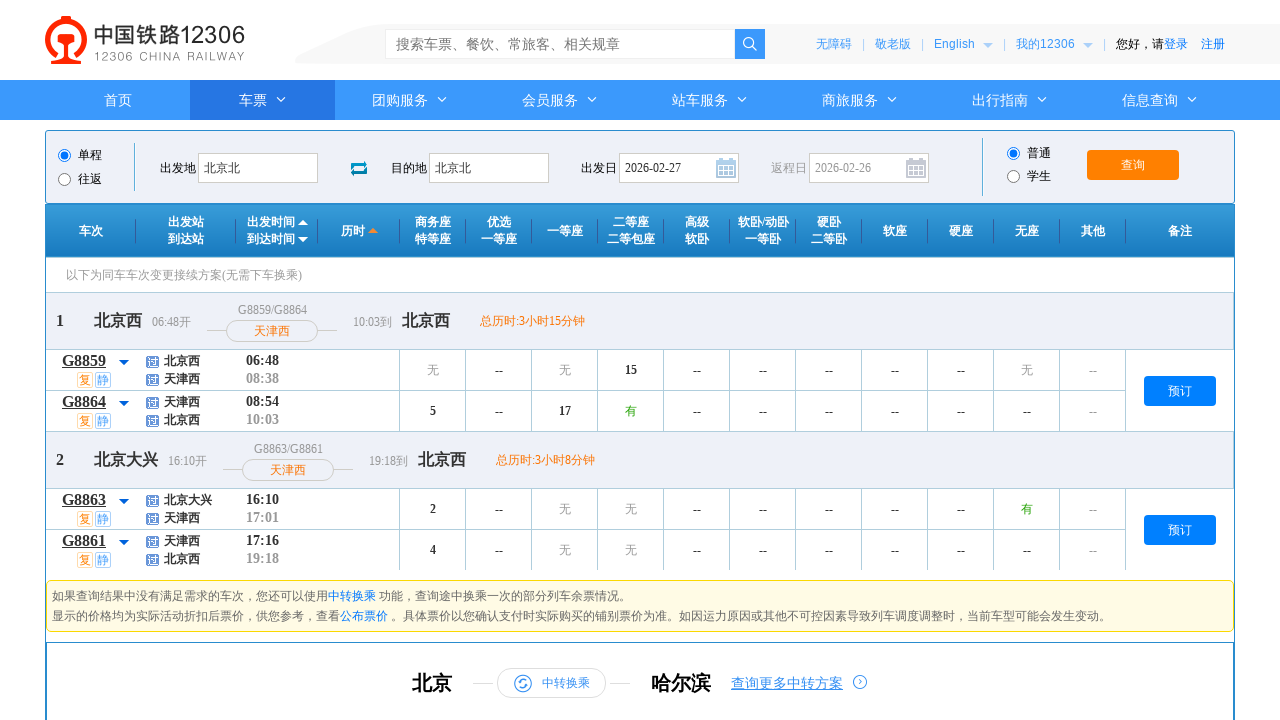

Extracted train number: G8861
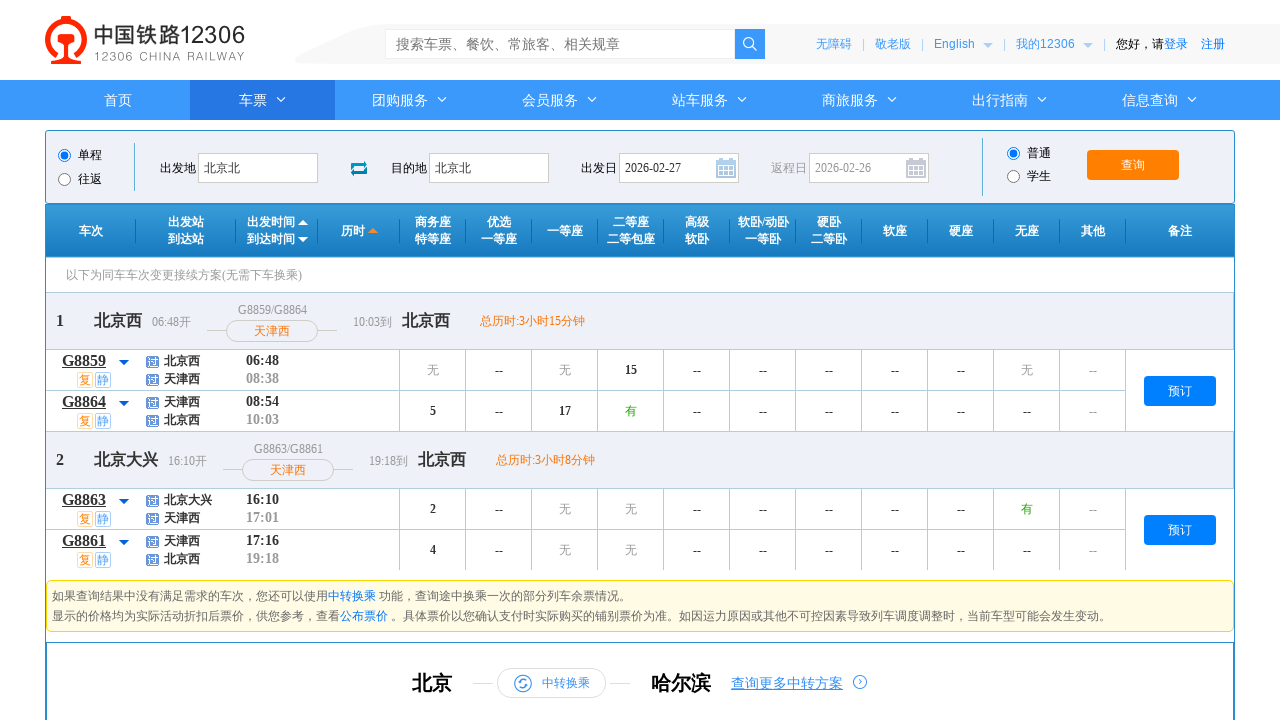

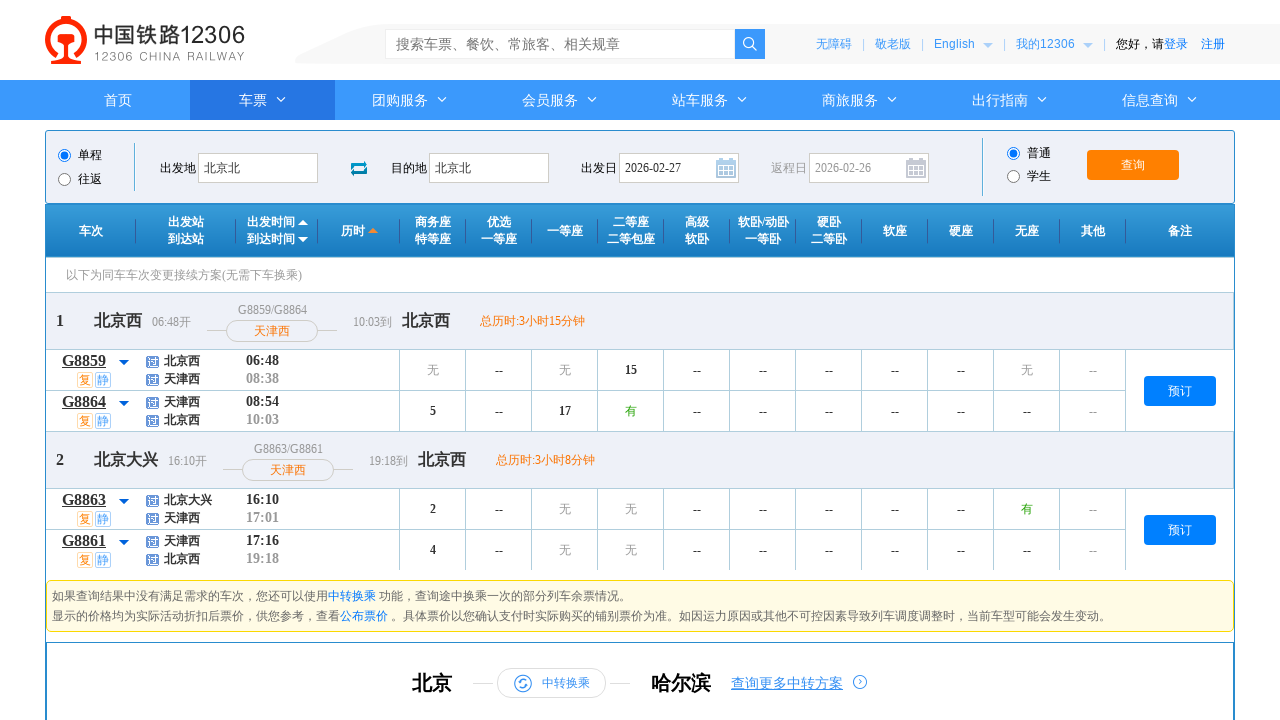